Tests selecting an option from a dropdown by clicking and then selecting by visible text

Starting URL: https://leafground.com/select.xhtml

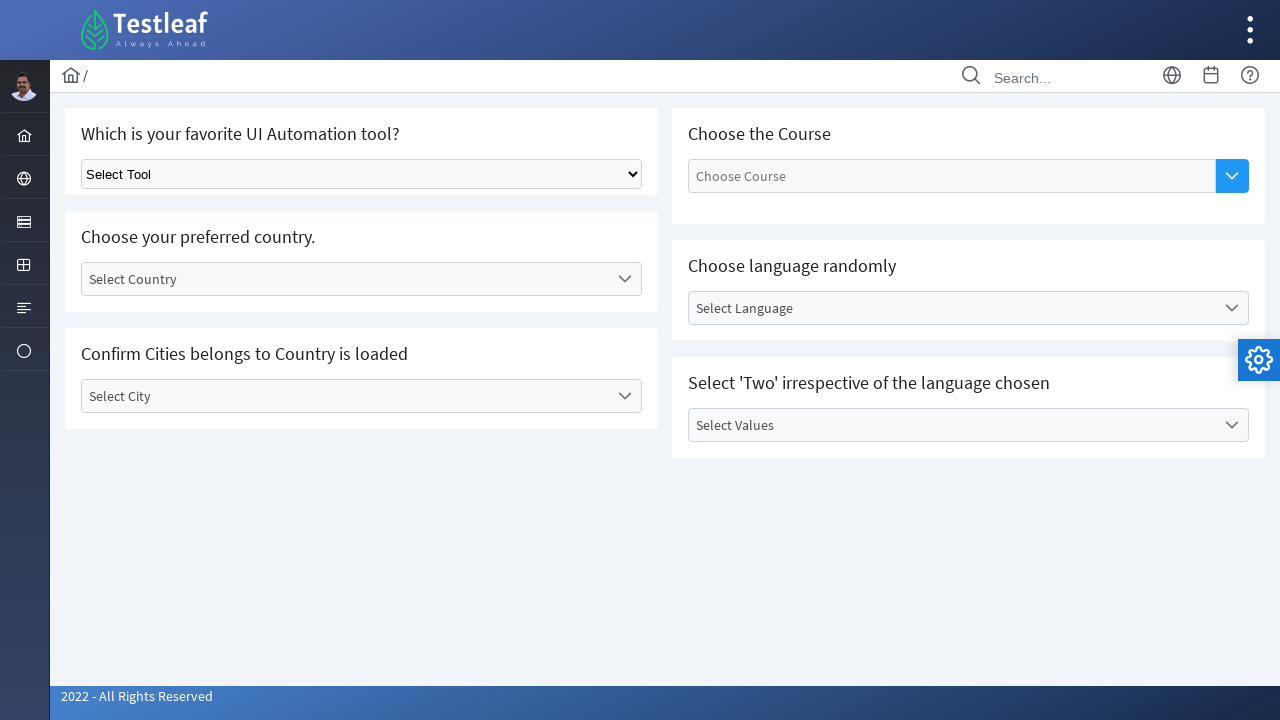

Clicked on dropdown to open it at (362, 174) on select >> nth=0
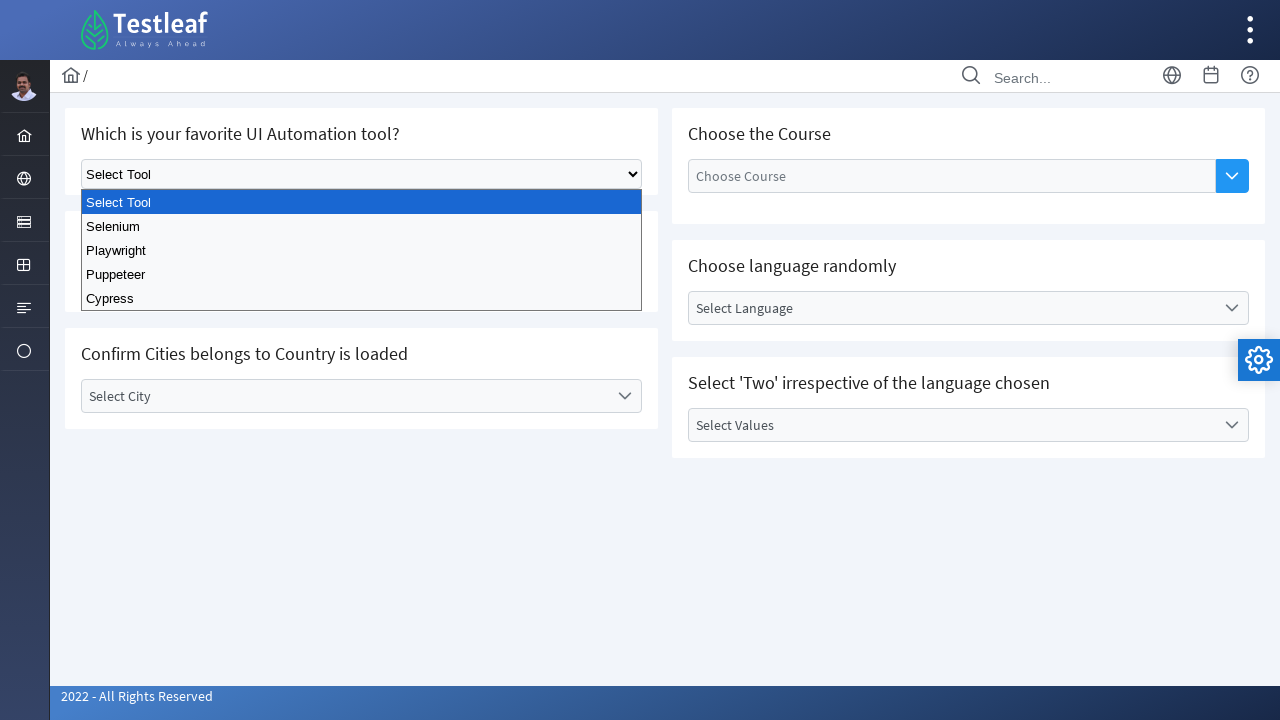

Selected 'Selenium' from dropdown by visible text on select >> nth=0
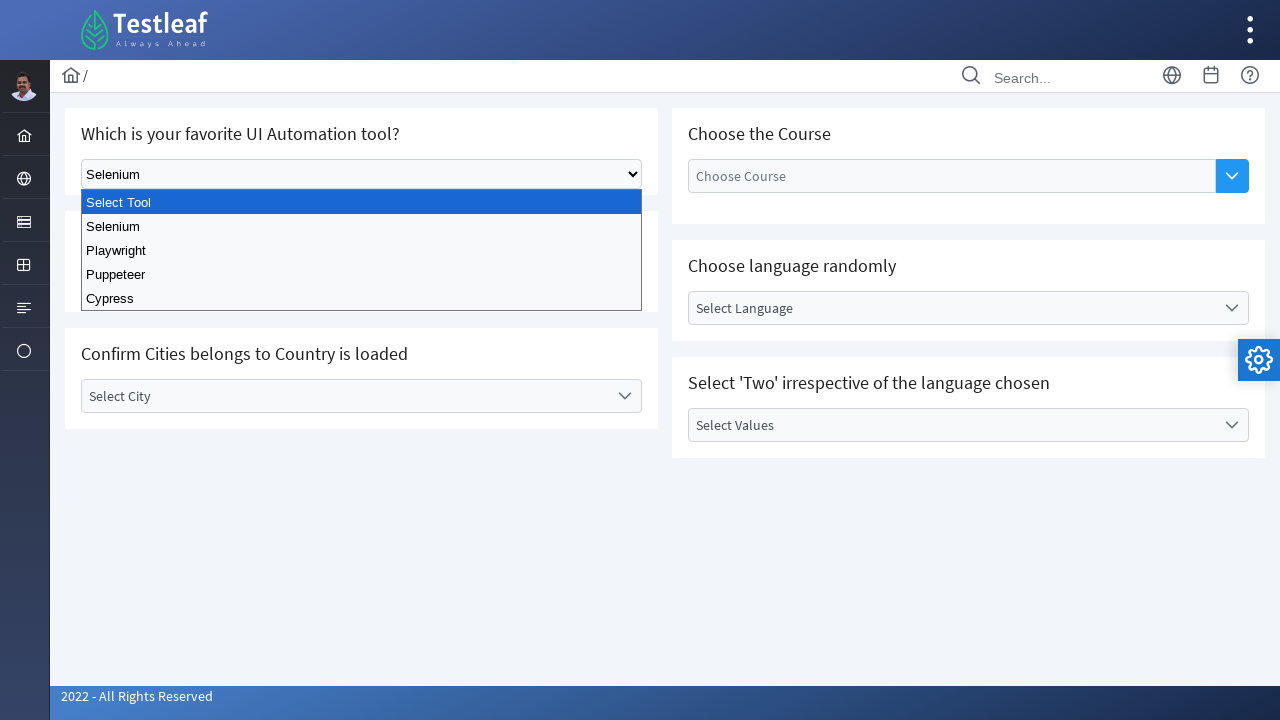

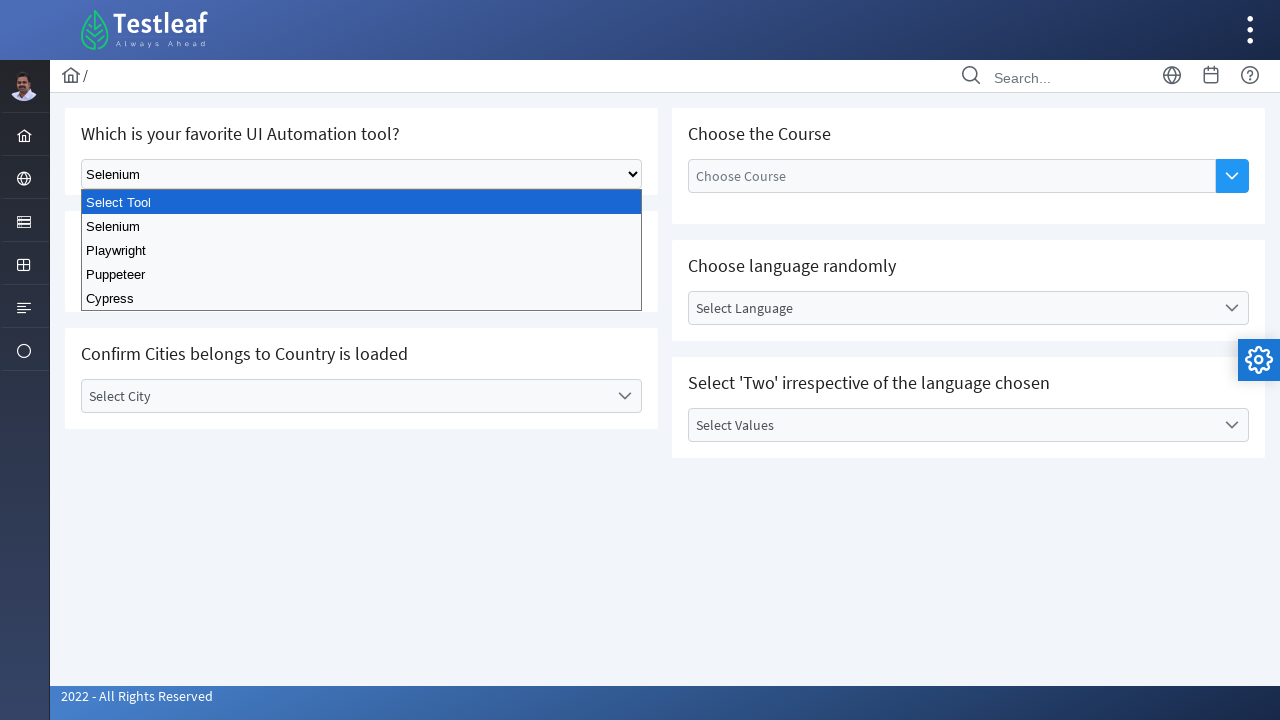